Tests mouse hover functionality by hovering over three user avatars and verifying that the hidden username captions become visible upon hover.

Starting URL: https://the-internet.herokuapp.com/hovers

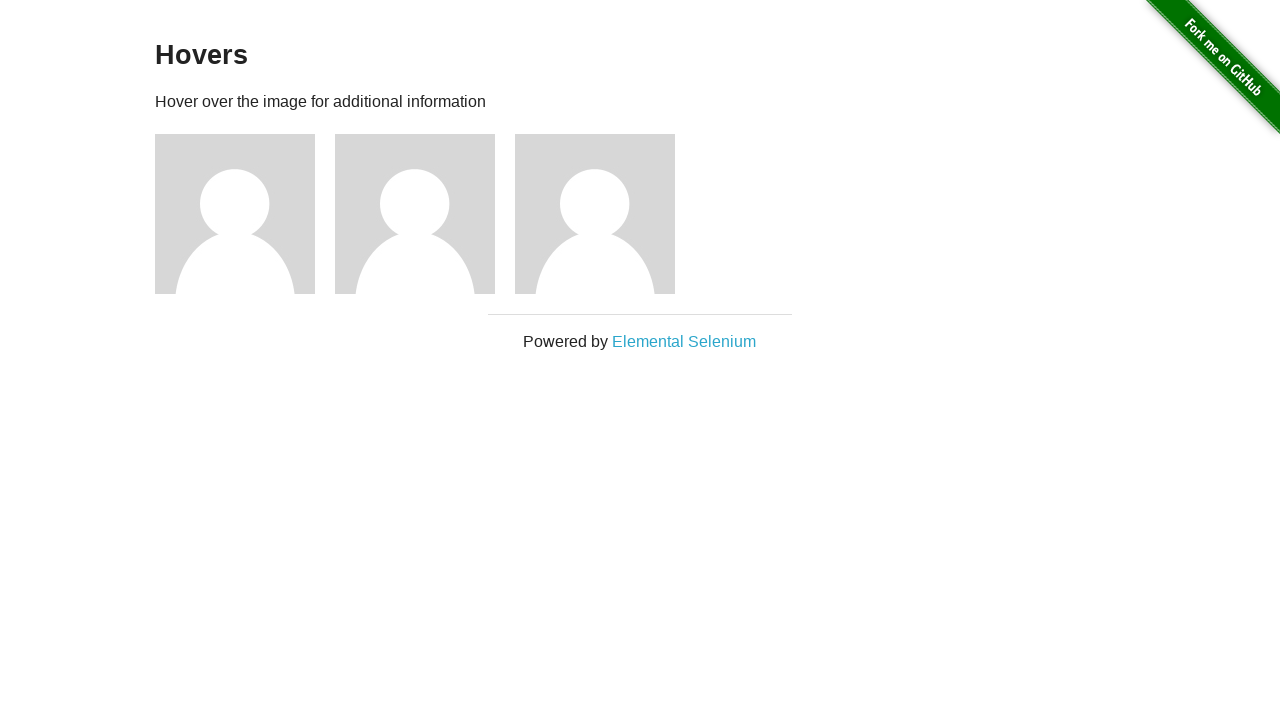

Waited for avatar figures to load
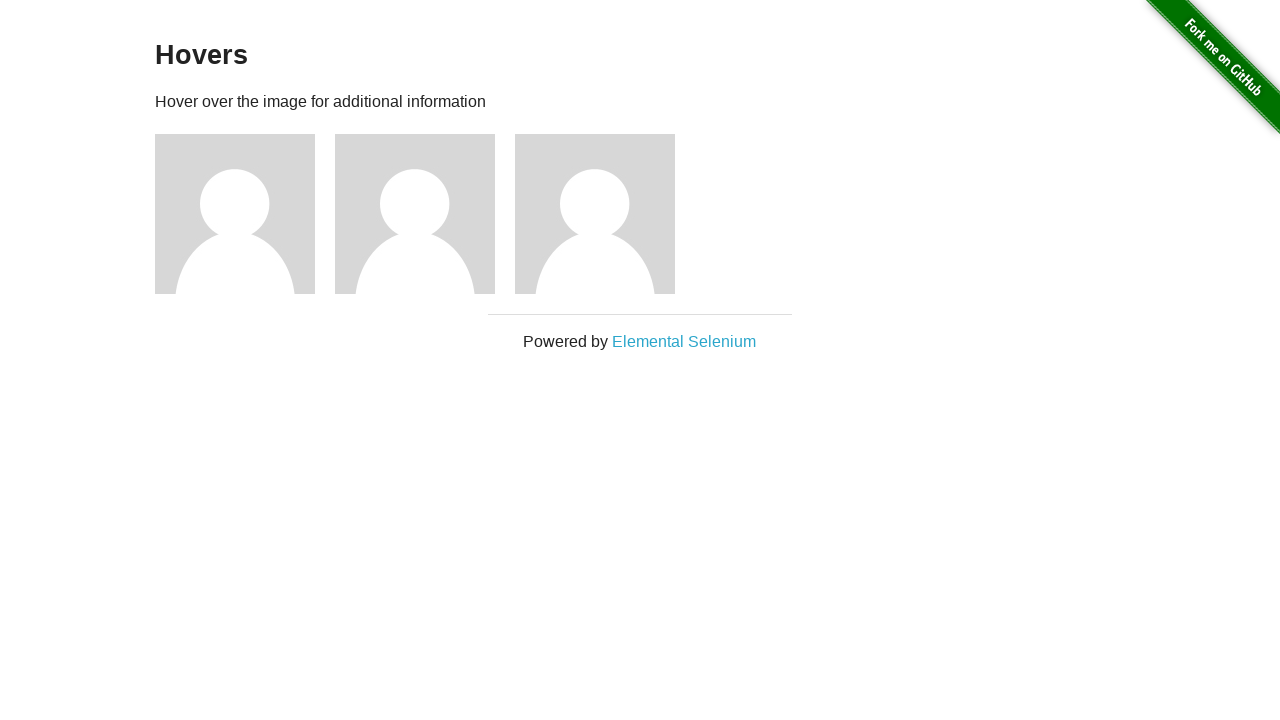

Located all user avatar elements
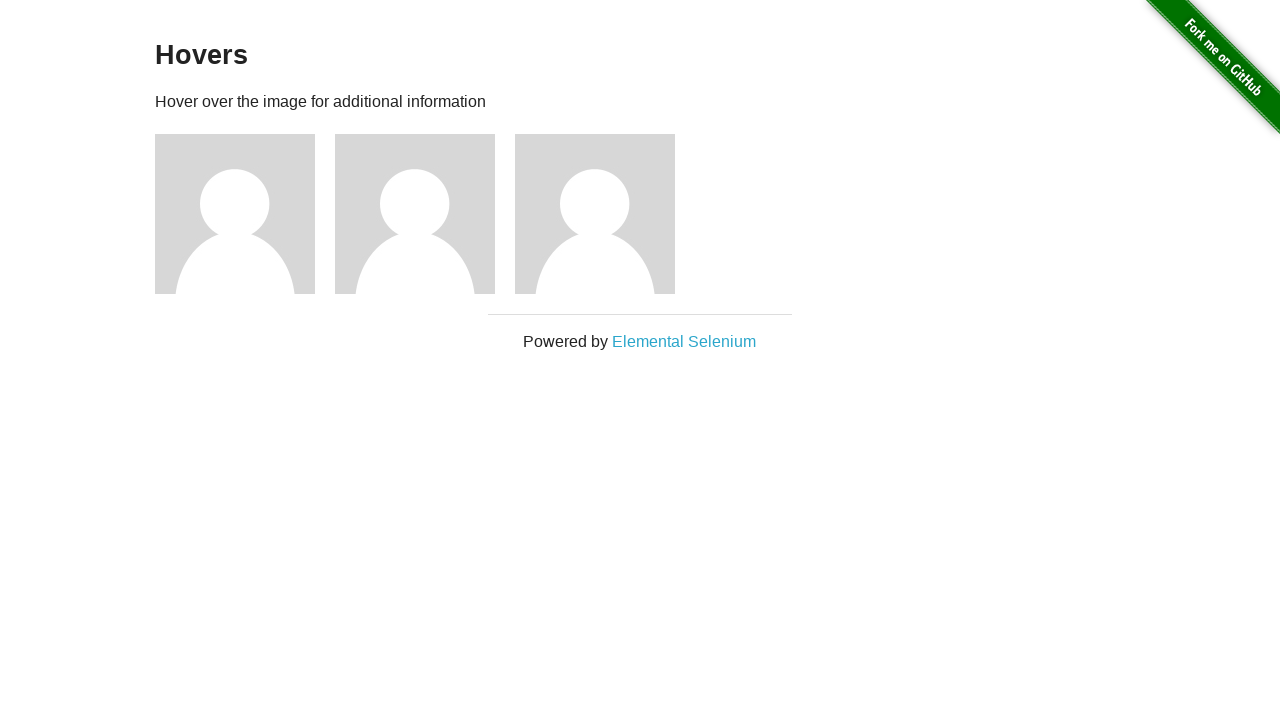

Hovered over the first user avatar at (245, 214) on .figure >> nth=0
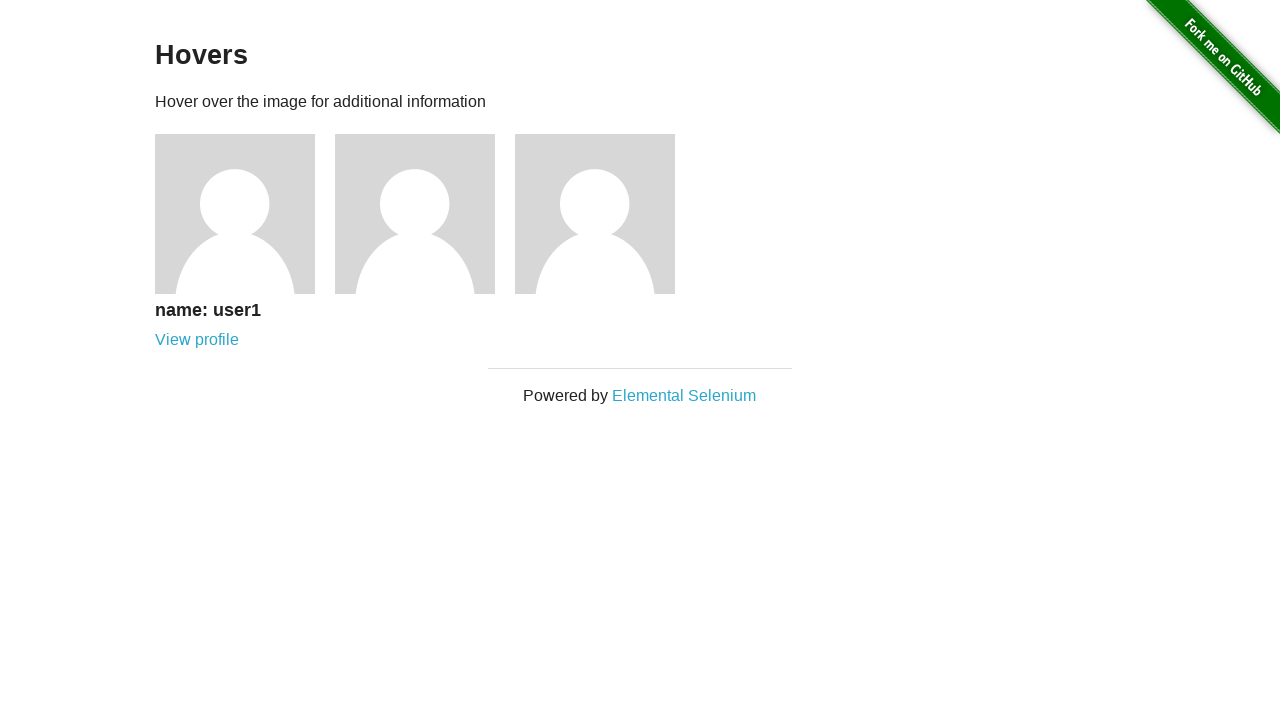

First avatar username caption became visible
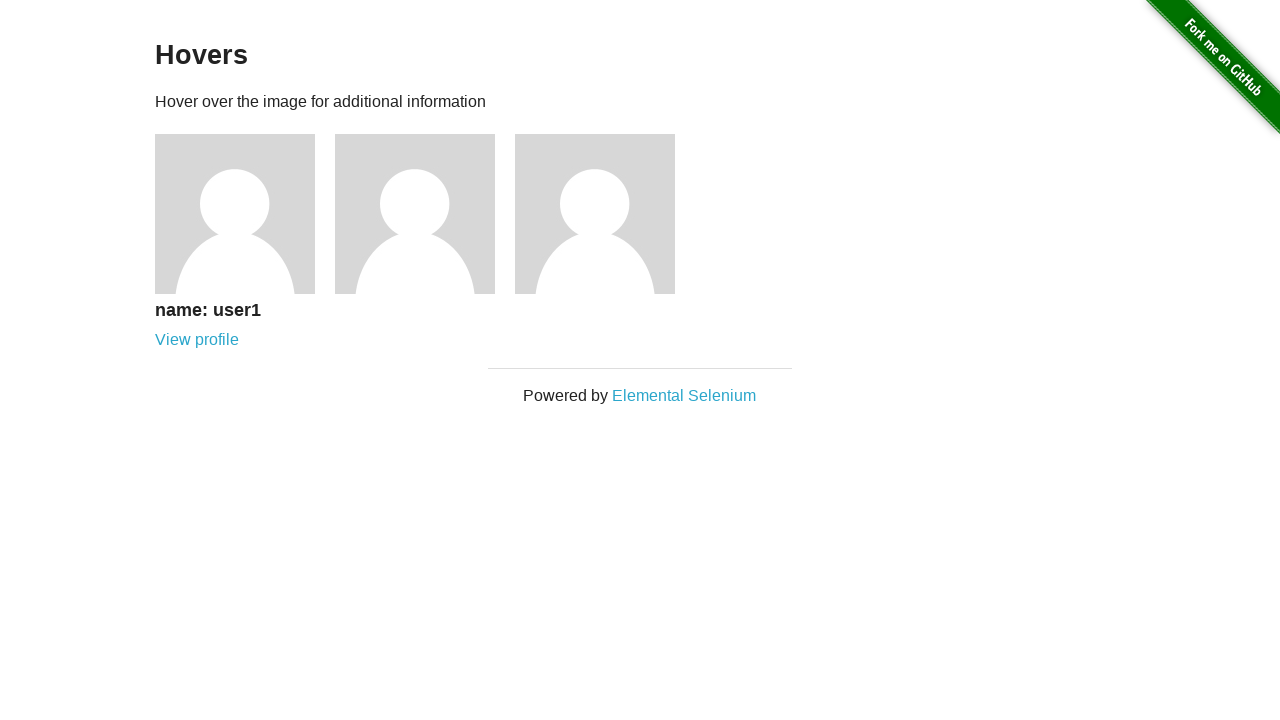

Hovered over the second user avatar at (425, 214) on .figure >> nth=1
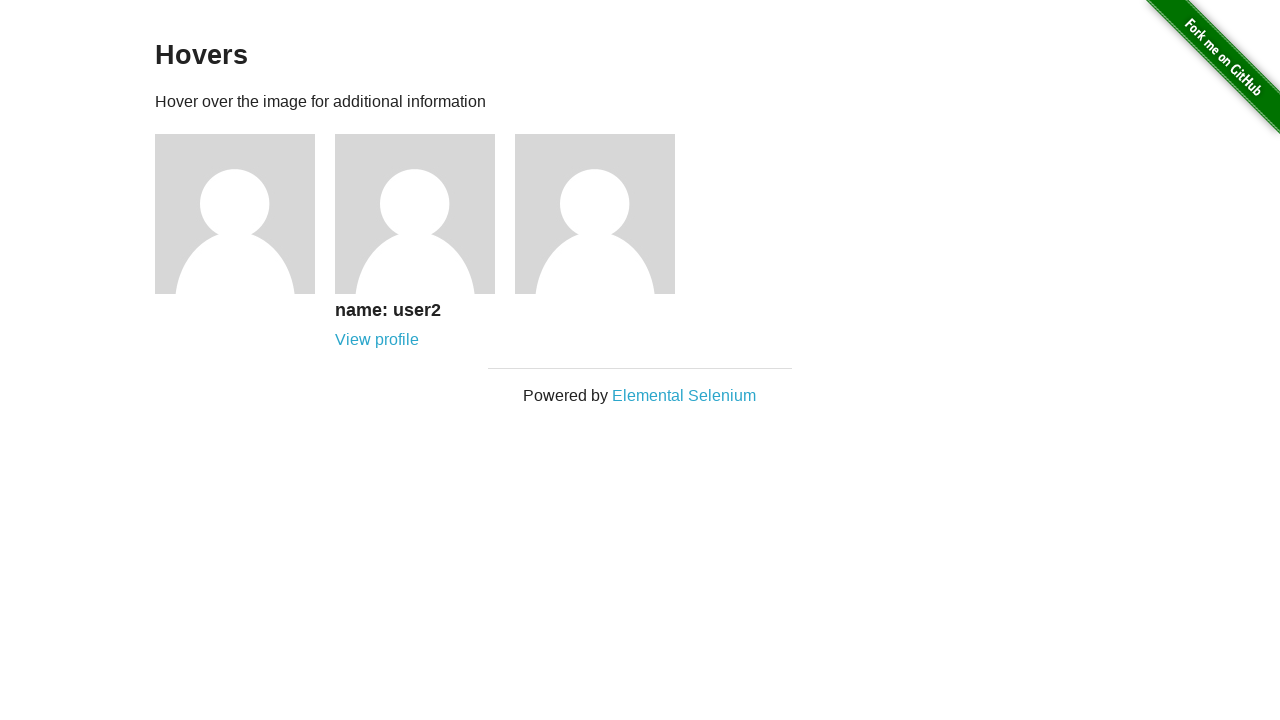

Second avatar username caption became visible
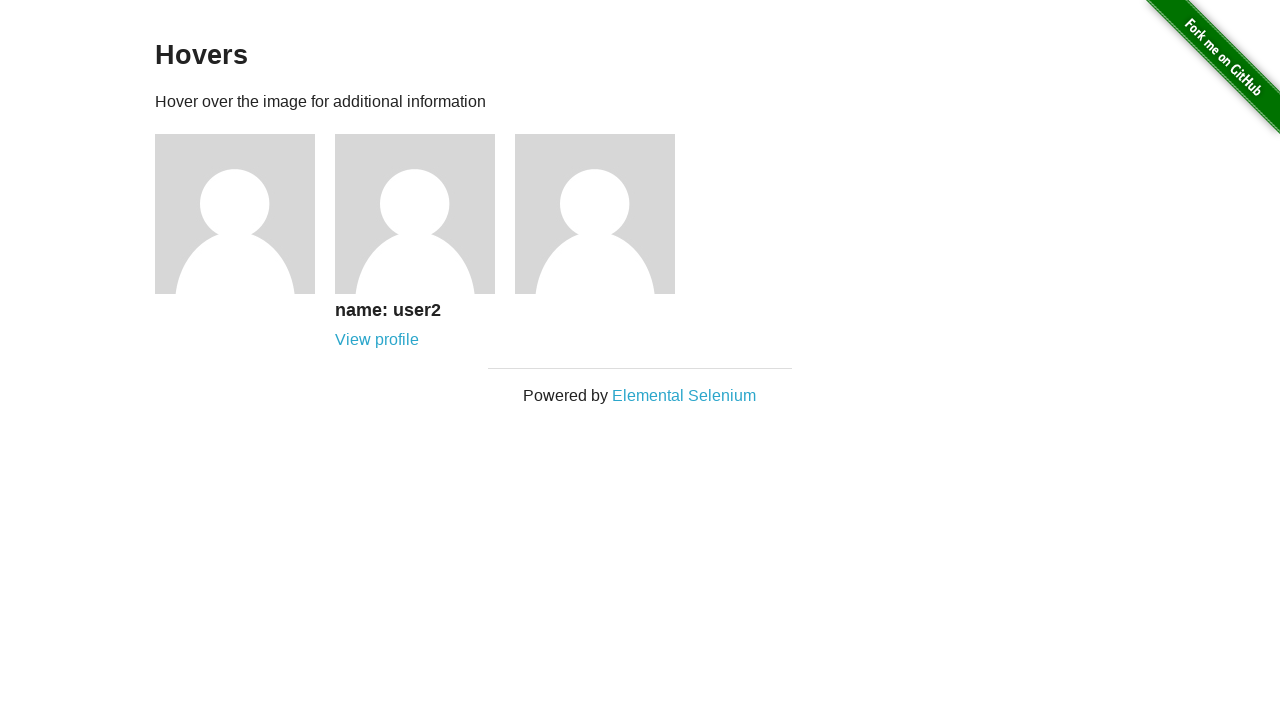

Hovered over the third user avatar at (605, 214) on .figure >> nth=2
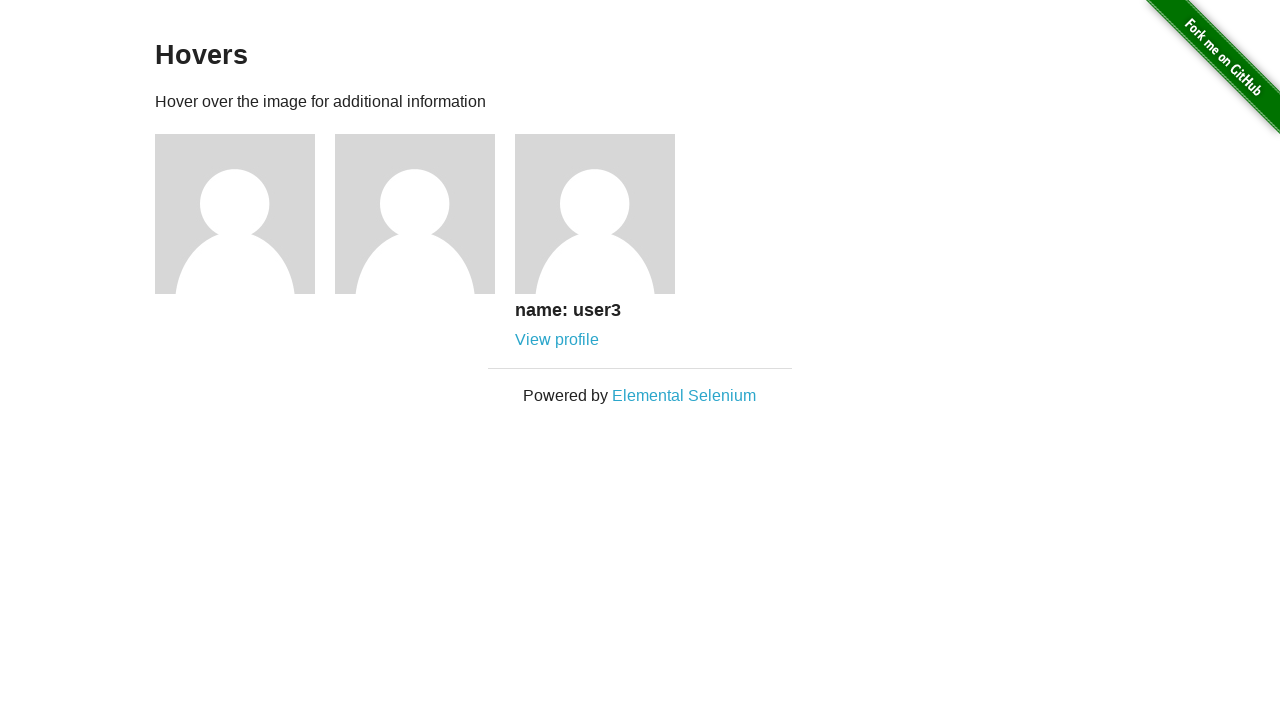

Third avatar username caption became visible
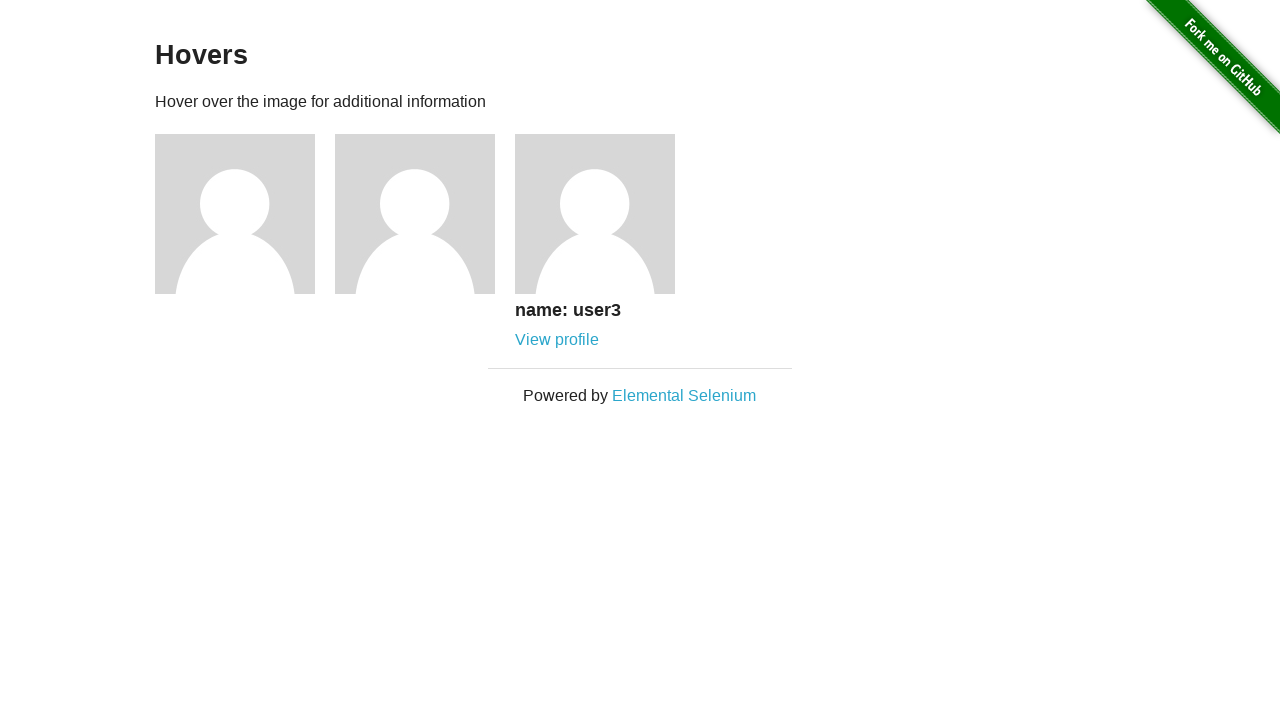

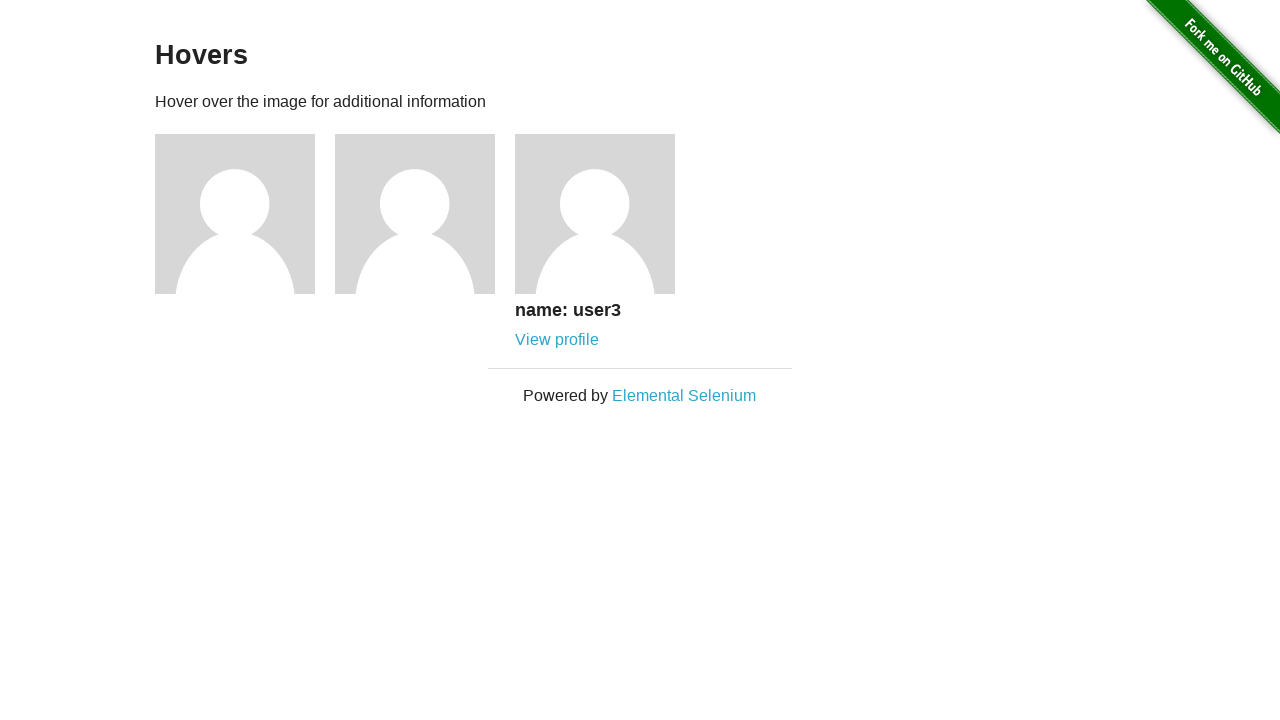